Clicks the "Get started" link on the Playwright documentation site and verifies the Installation heading appears

Starting URL: https://playwright.dev/

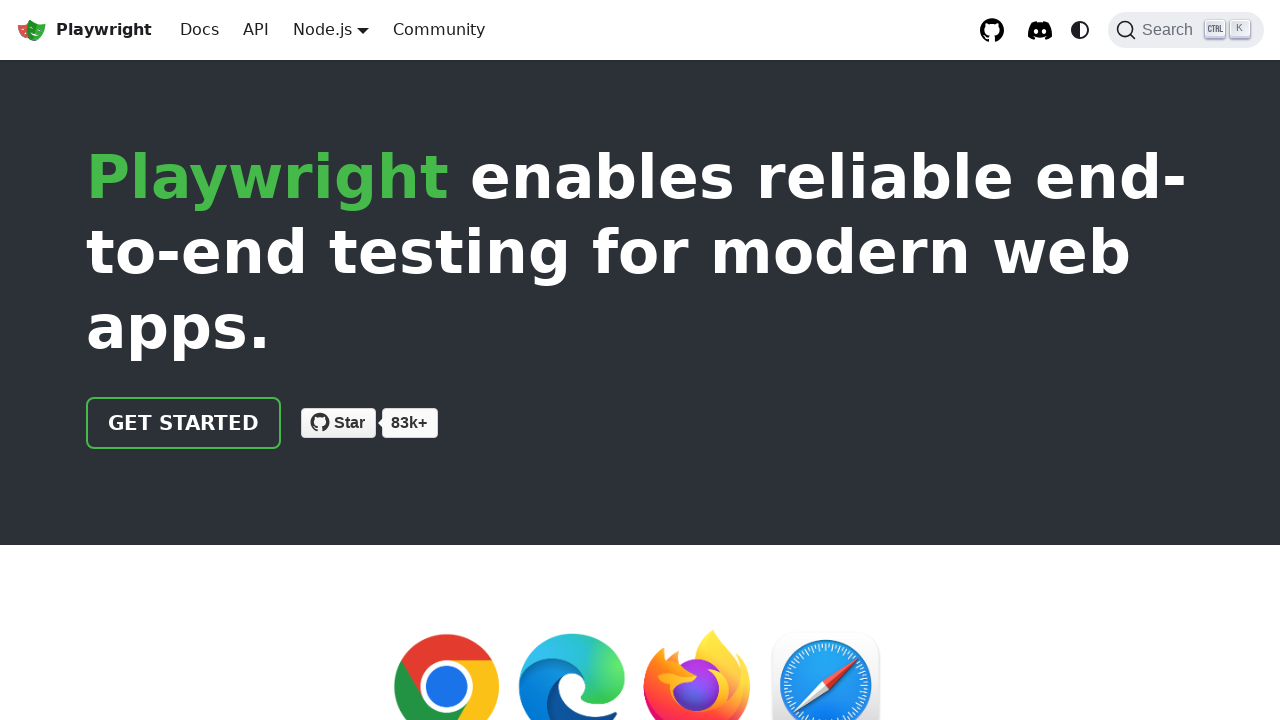

Clicked the 'Get started' link on Playwright documentation site at (184, 423) on internal:role=link[name="Get started"i]
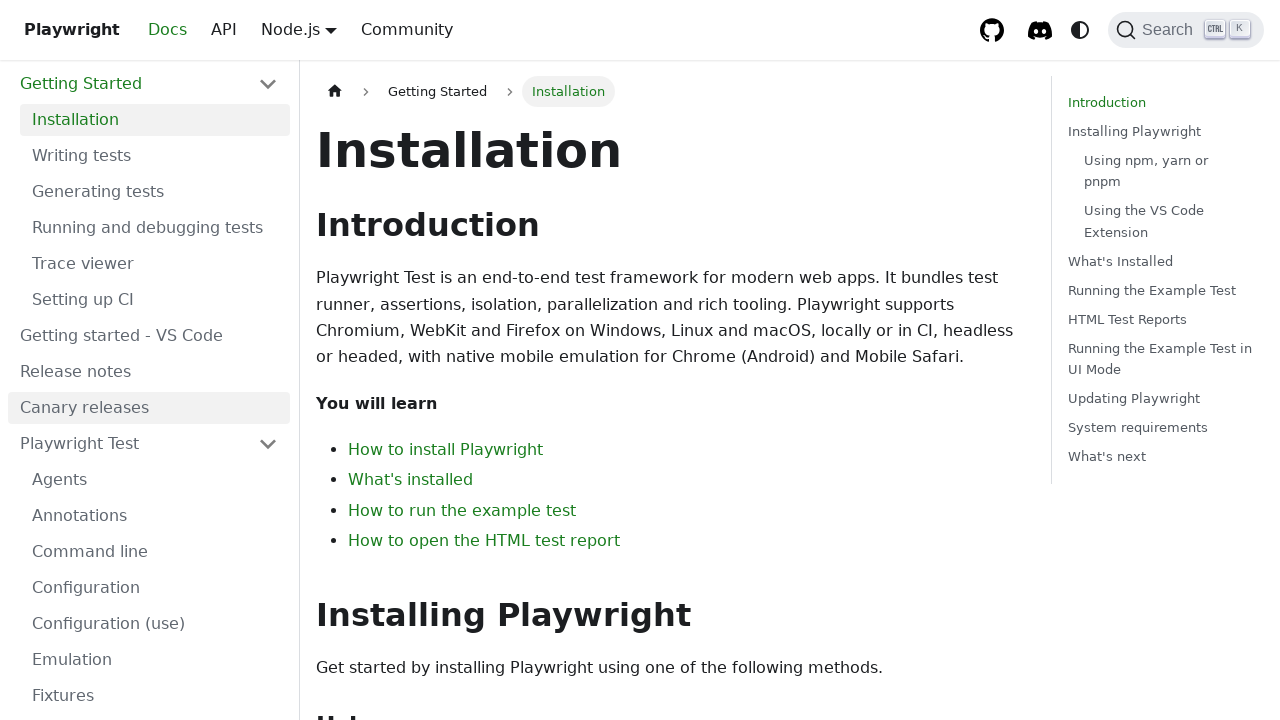

Verified Installation heading is visible on the page
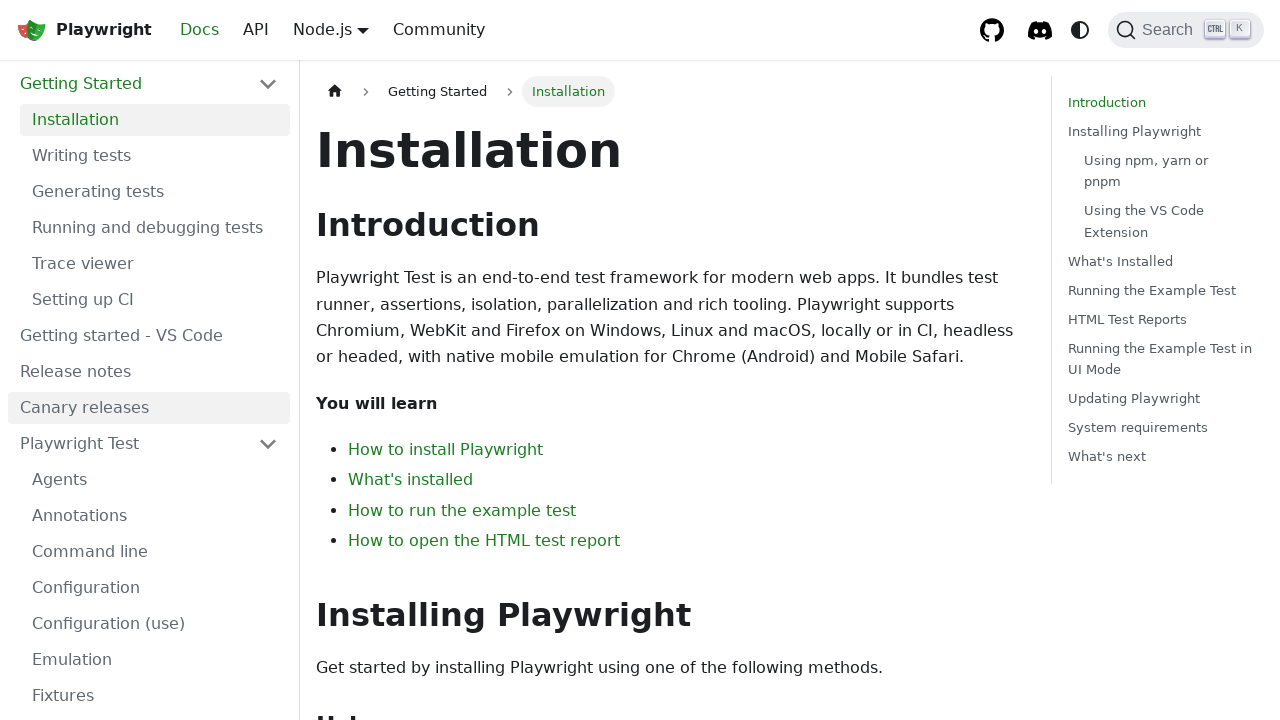

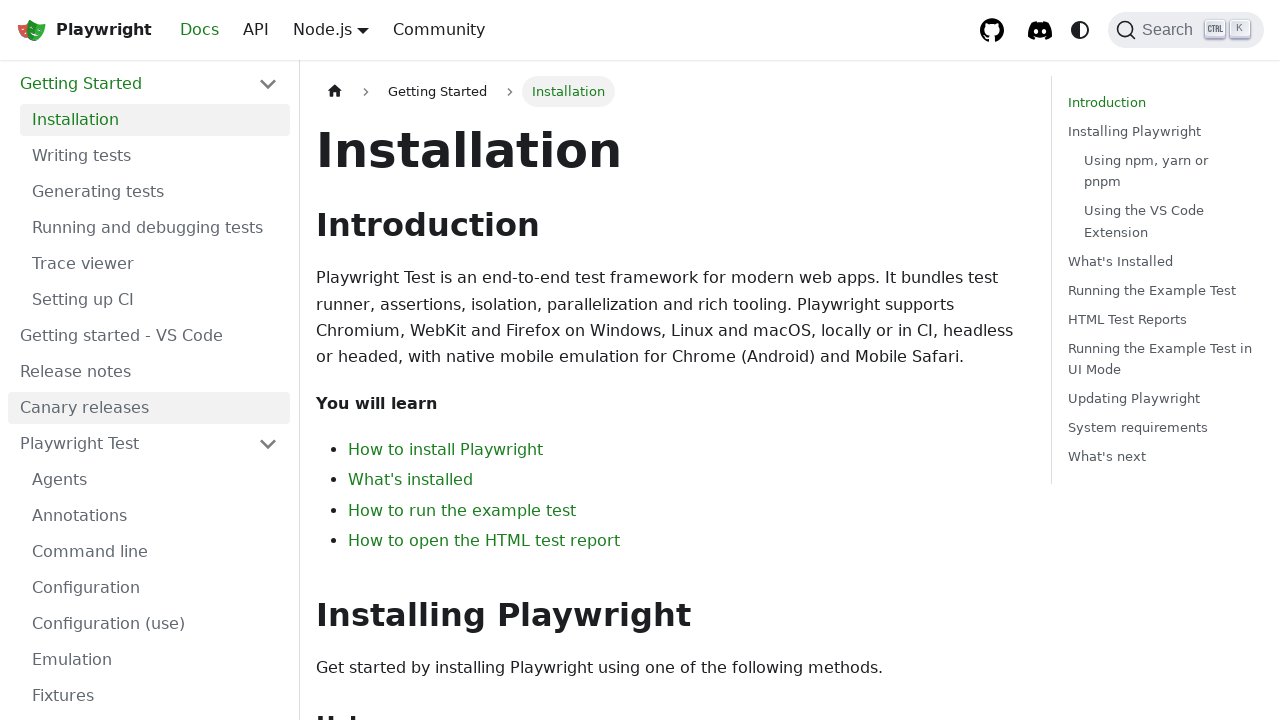